Tests displaying active items by clicking the Active filter link

Starting URL: https://demo.playwright.dev/todomvc

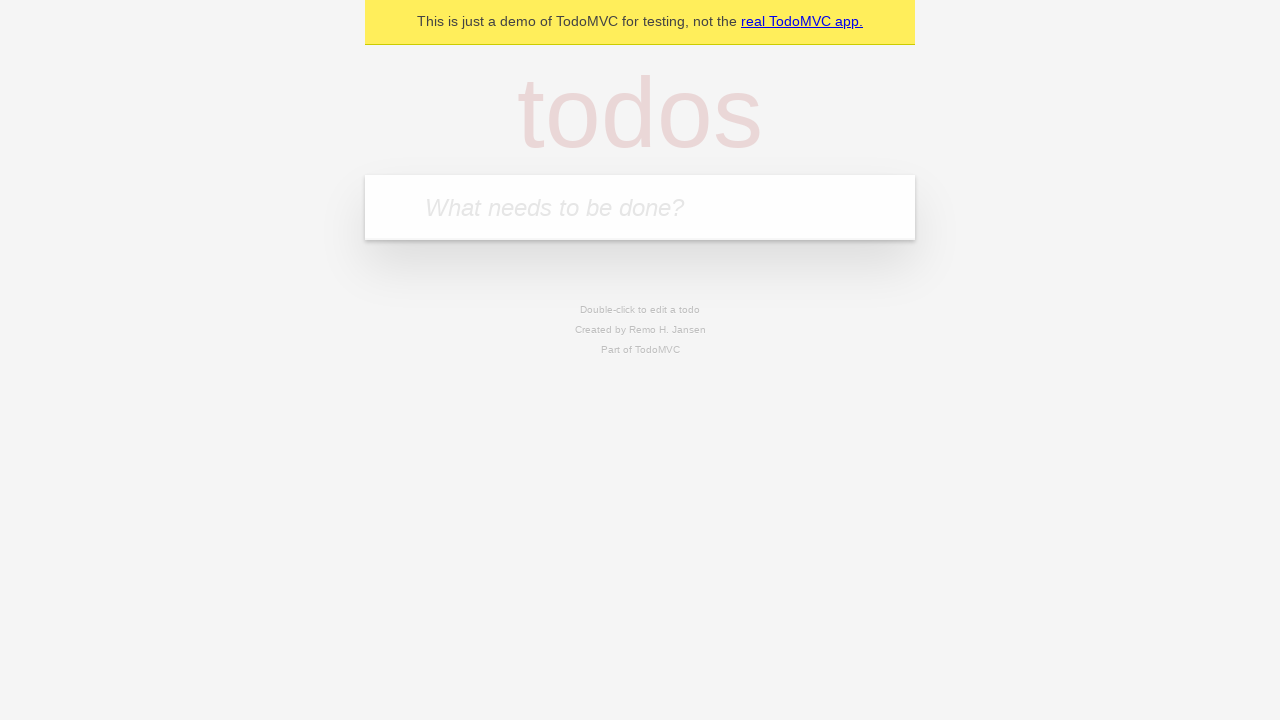

Filled todo input with 'buy some cheese' on internal:attr=[placeholder="What needs to be done?"i]
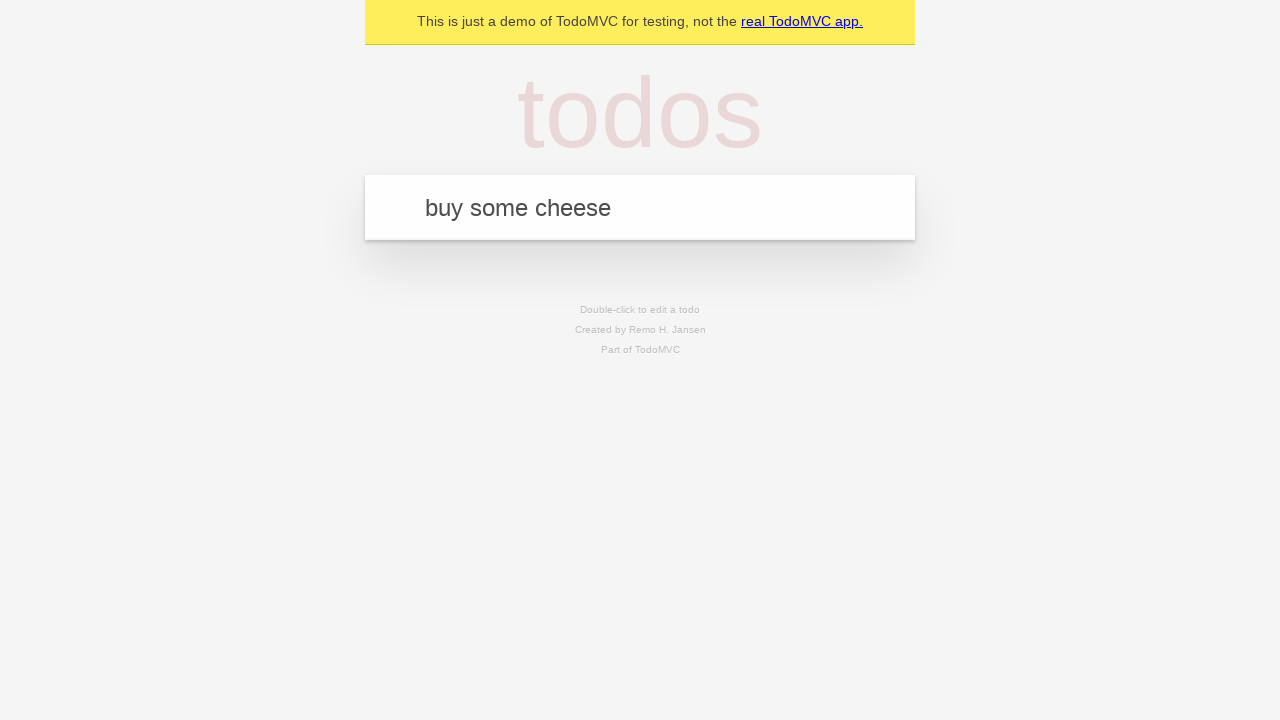

Pressed Enter to add first todo on internal:attr=[placeholder="What needs to be done?"i]
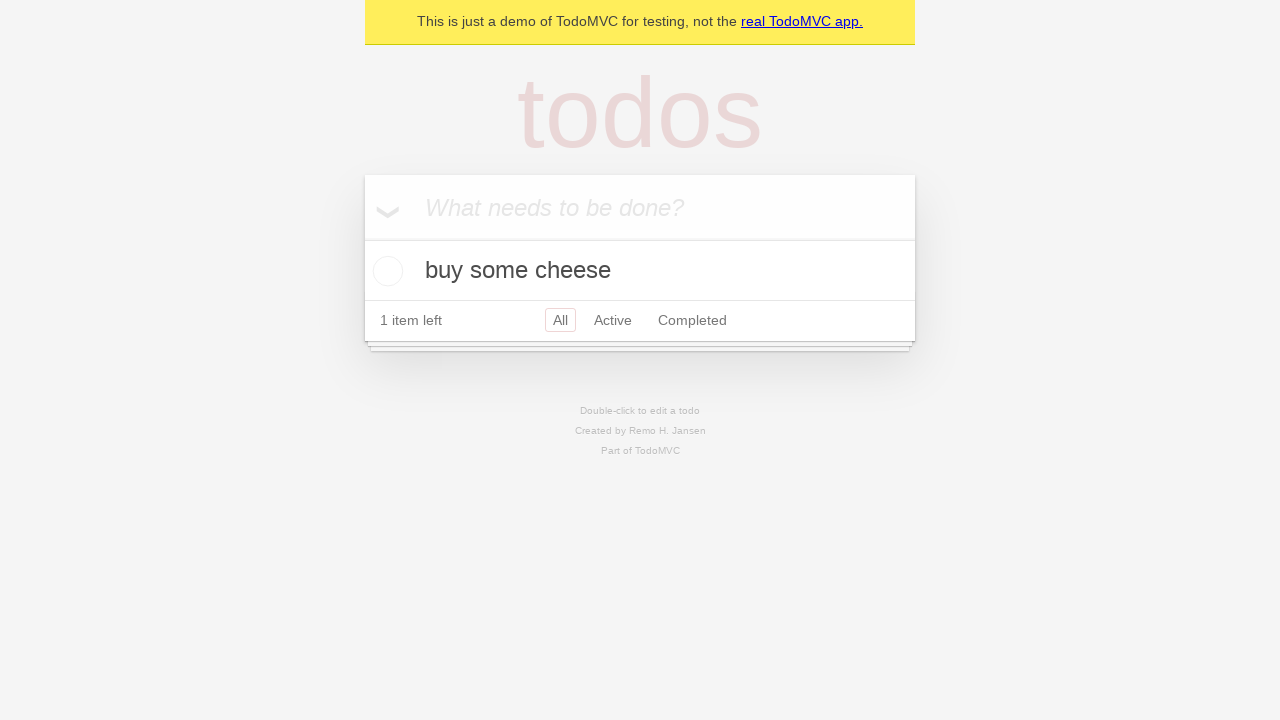

Filled todo input with 'feed the cat' on internal:attr=[placeholder="What needs to be done?"i]
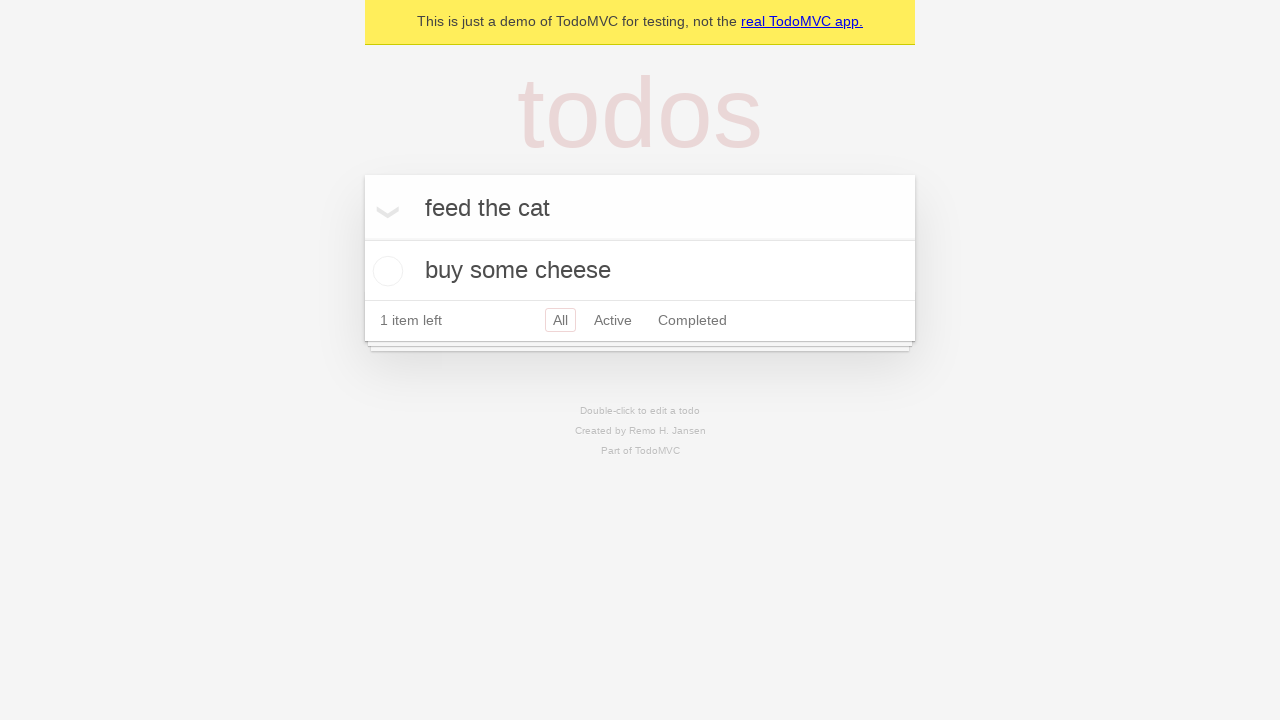

Pressed Enter to add second todo on internal:attr=[placeholder="What needs to be done?"i]
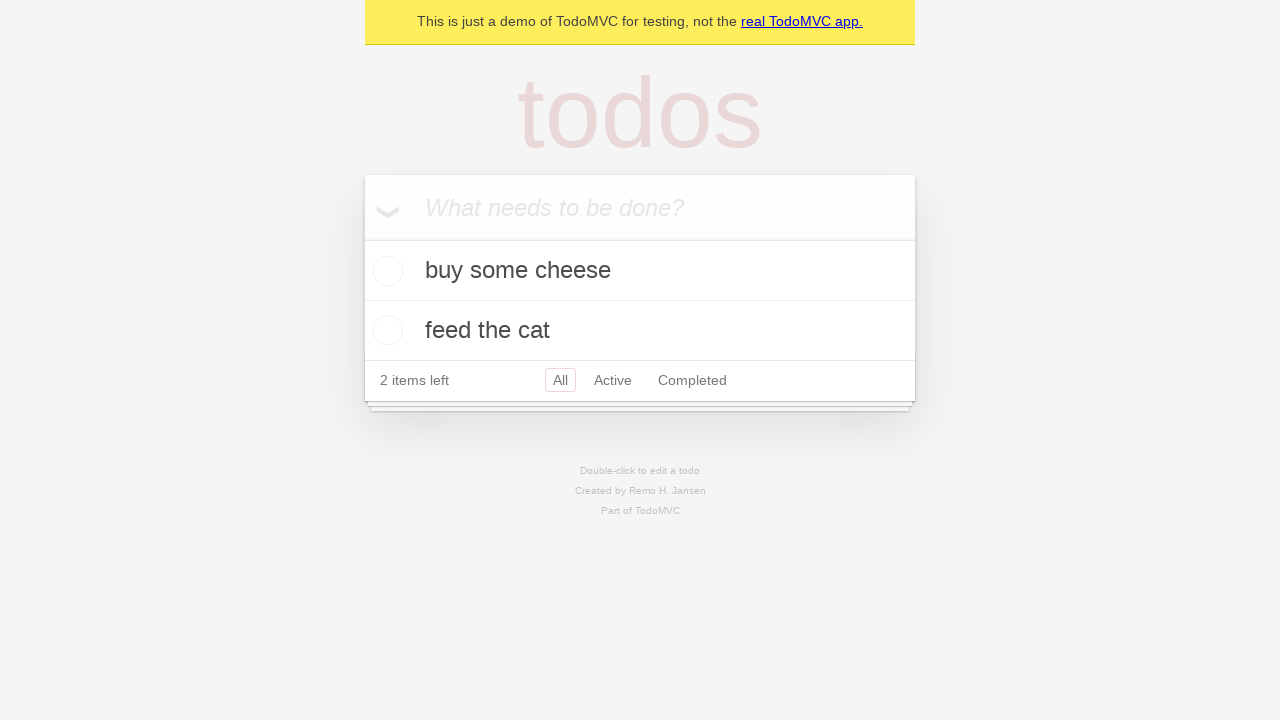

Filled todo input with 'book a doctors appointment' on internal:attr=[placeholder="What needs to be done?"i]
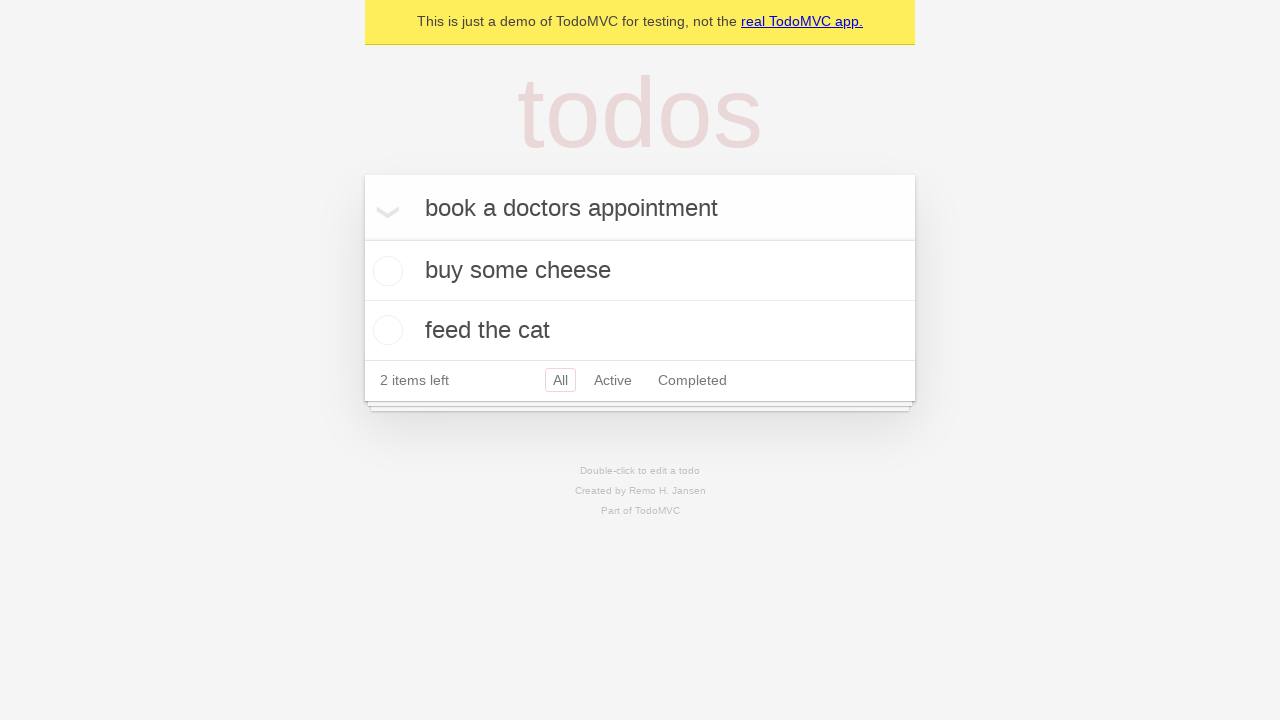

Pressed Enter to add third todo on internal:attr=[placeholder="What needs to be done?"i]
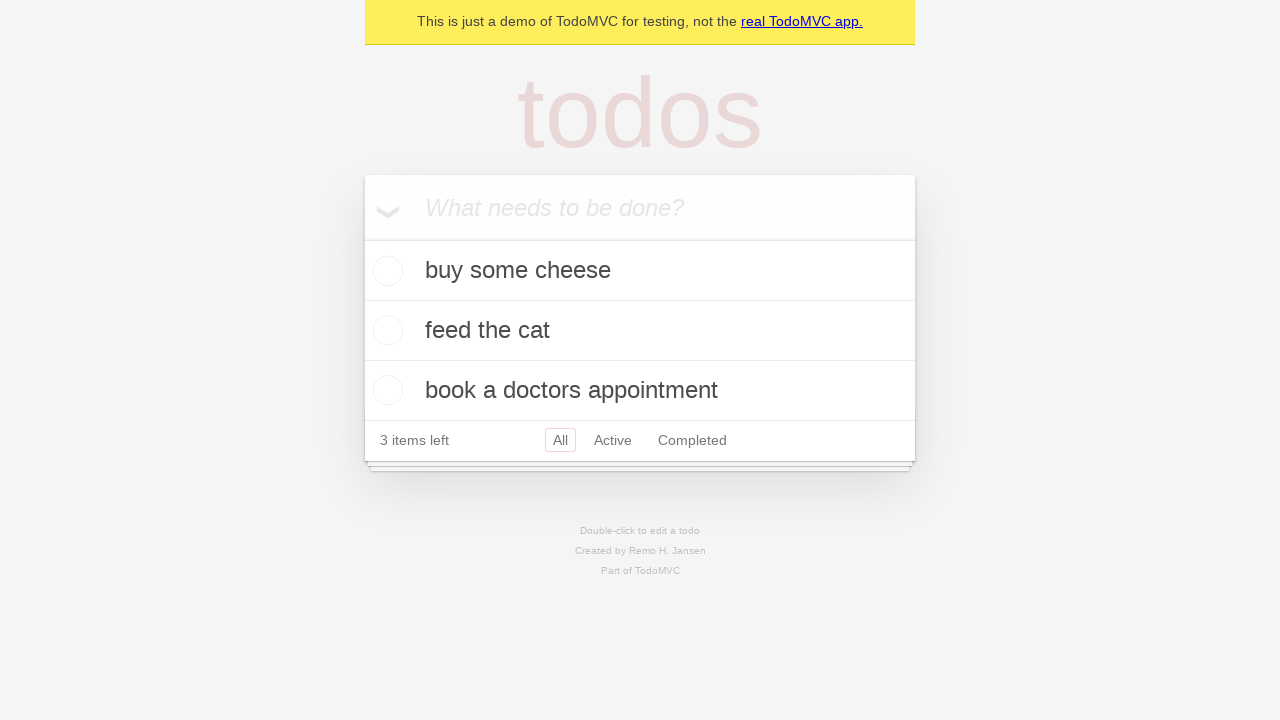

Checked the second todo item at (385, 330) on internal:testid=[data-testid="todo-item"s] >> nth=1 >> internal:role=checkbox
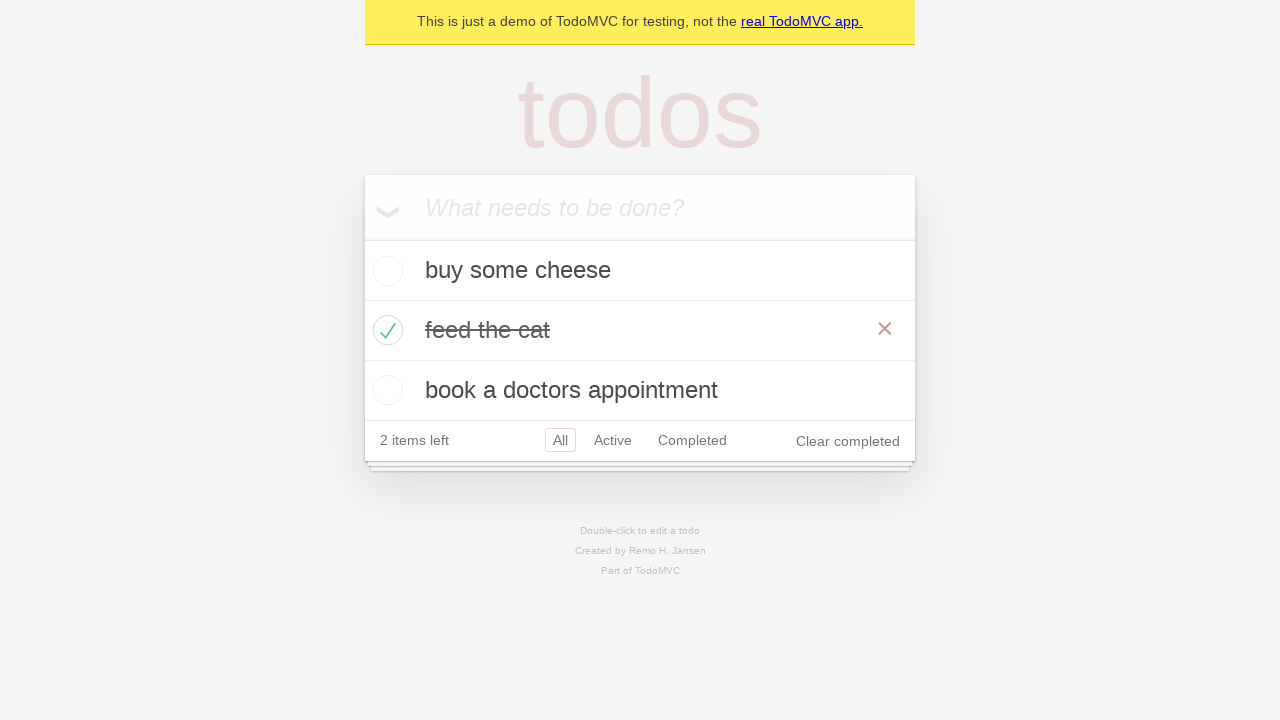

Clicked Active filter link to display only active items at (613, 440) on internal:role=link[name="Active"i]
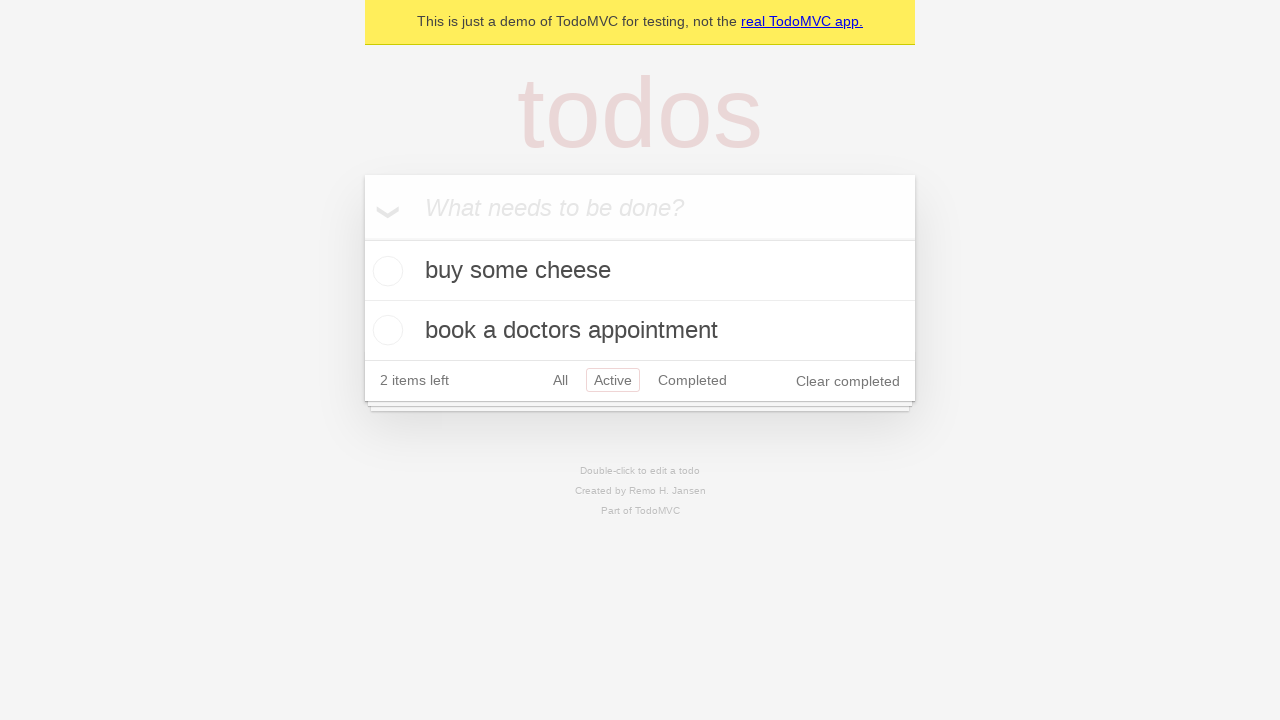

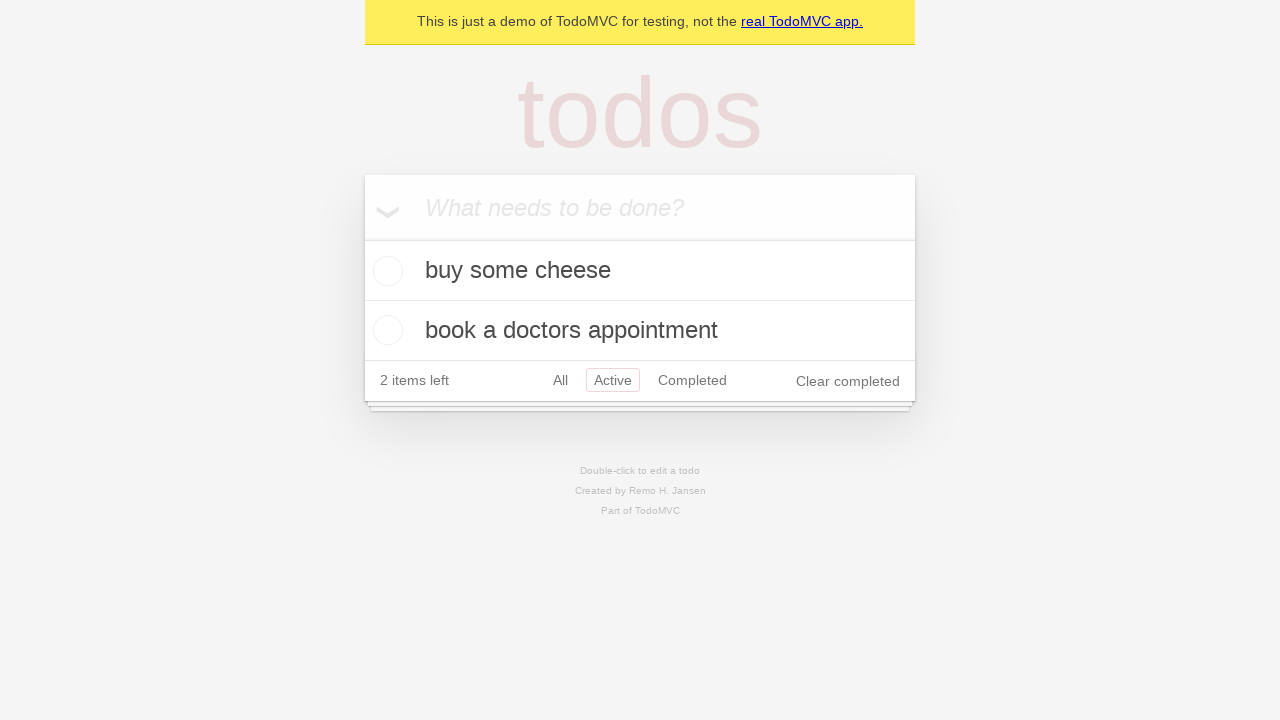